Tests drag and drop functionality by dragging an element and dropping it onto a target element

Starting URL: http://jqueryui.com/resources/demos/droppable/default.html

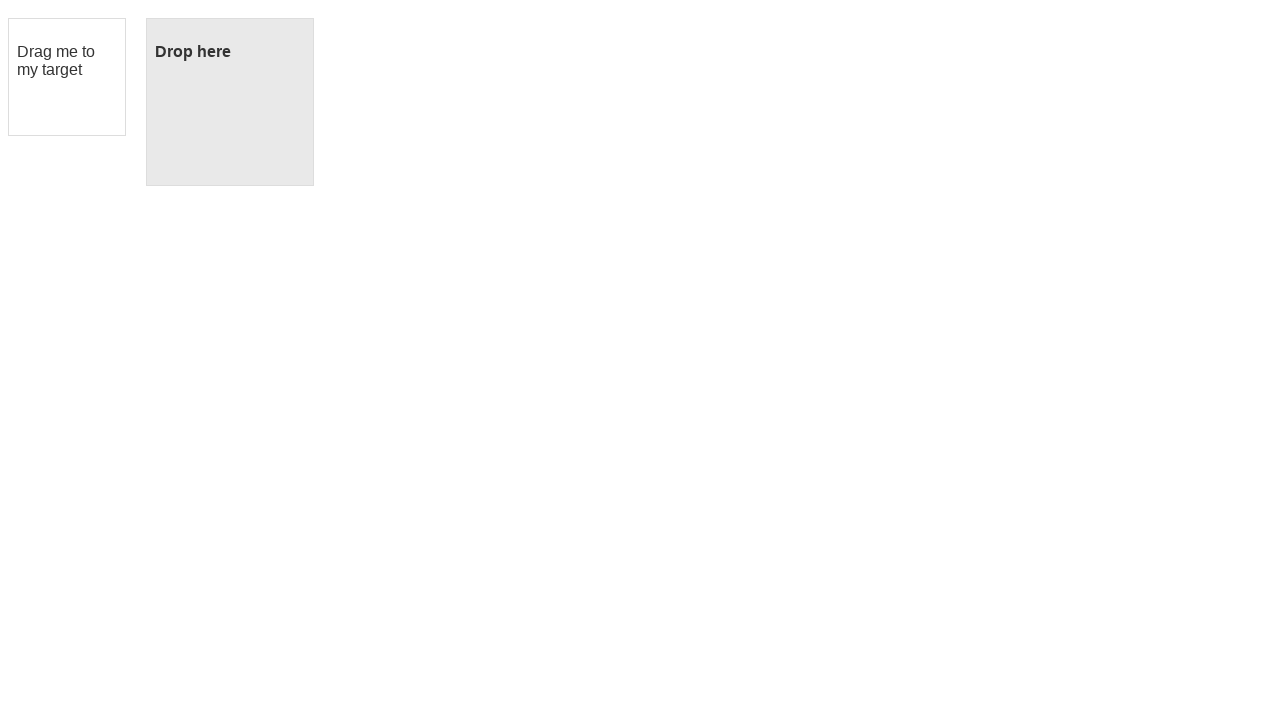

Located draggable element with ID 'draggable'
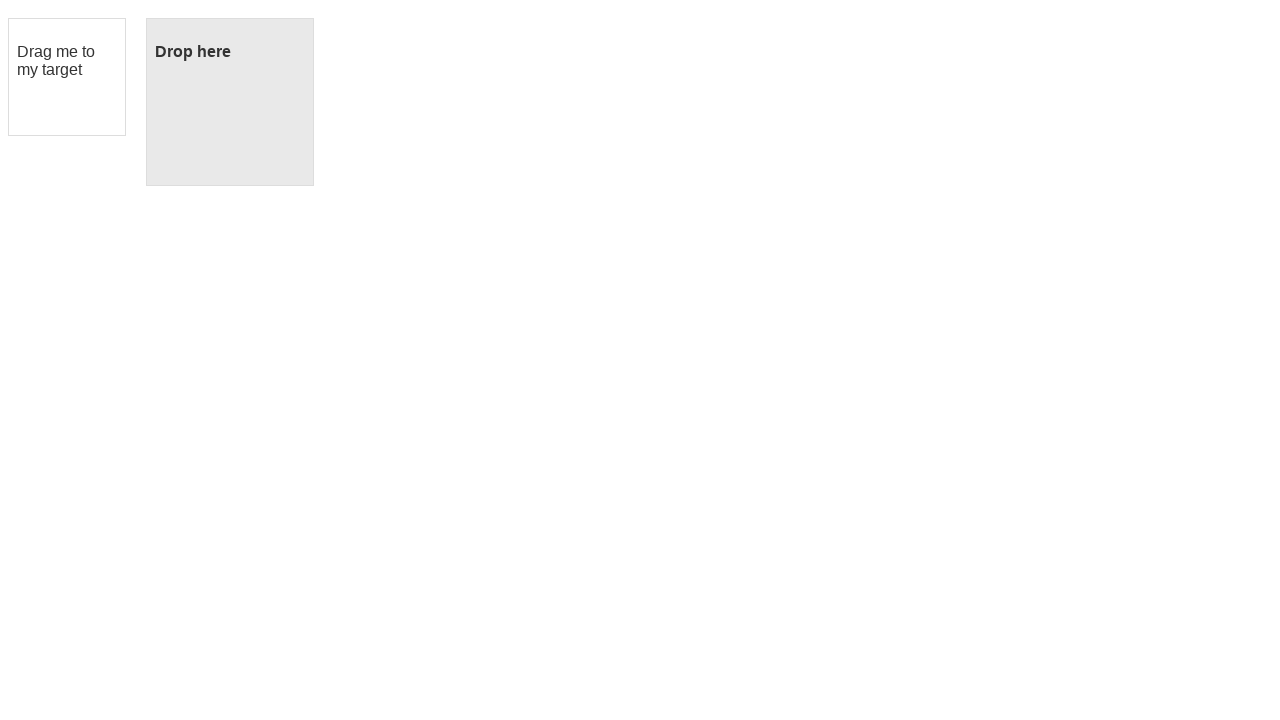

Located droppable target element with ID 'droppable'
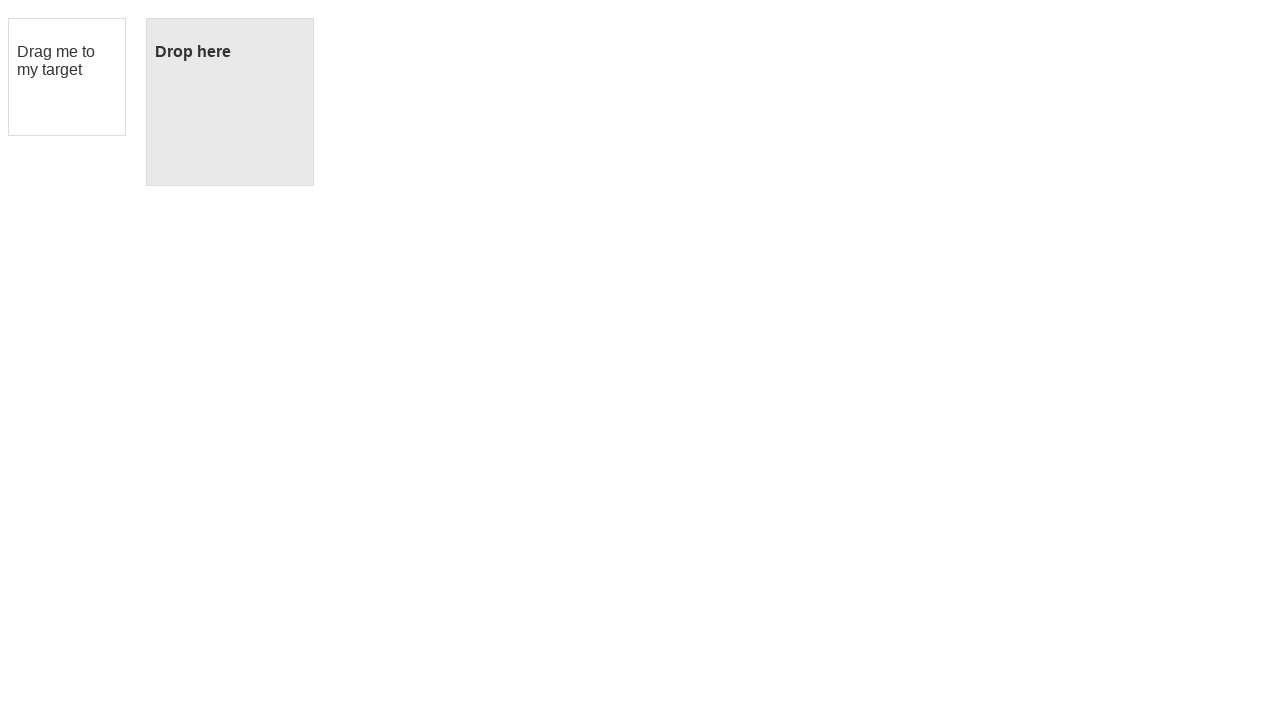

Dragged element to droppable target at (230, 102)
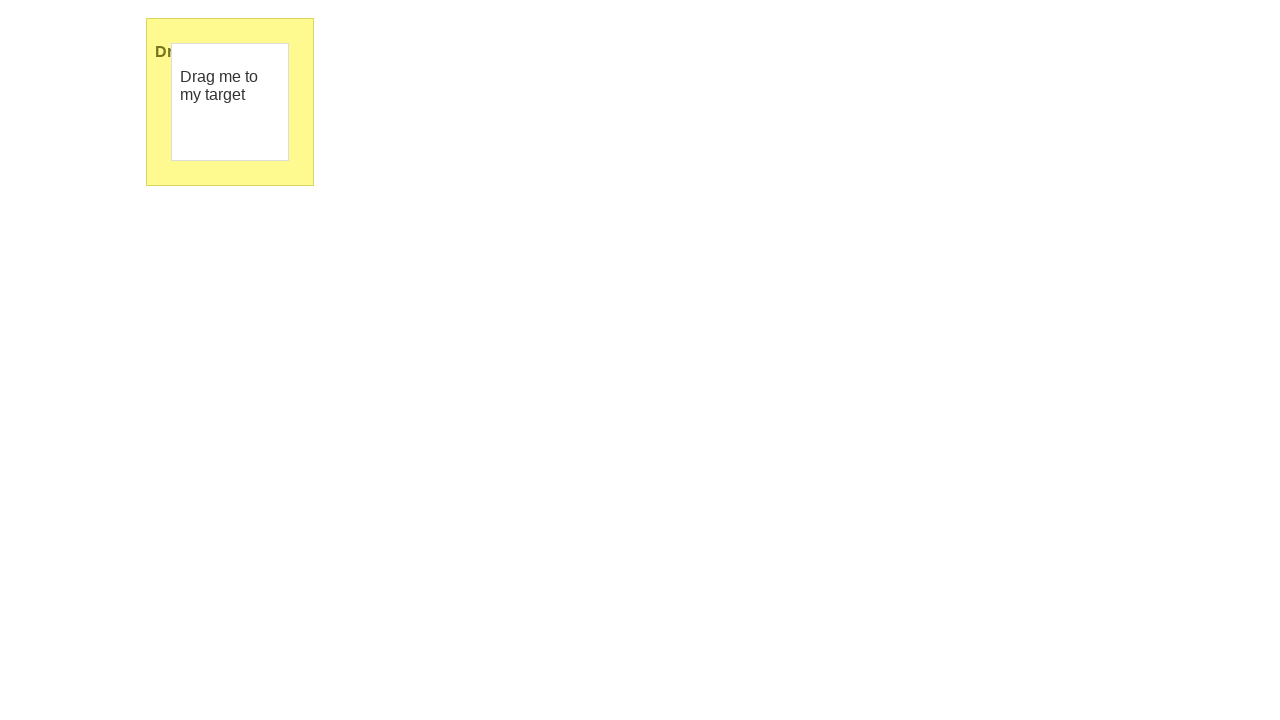

Waited 2 seconds to observe drag and drop result
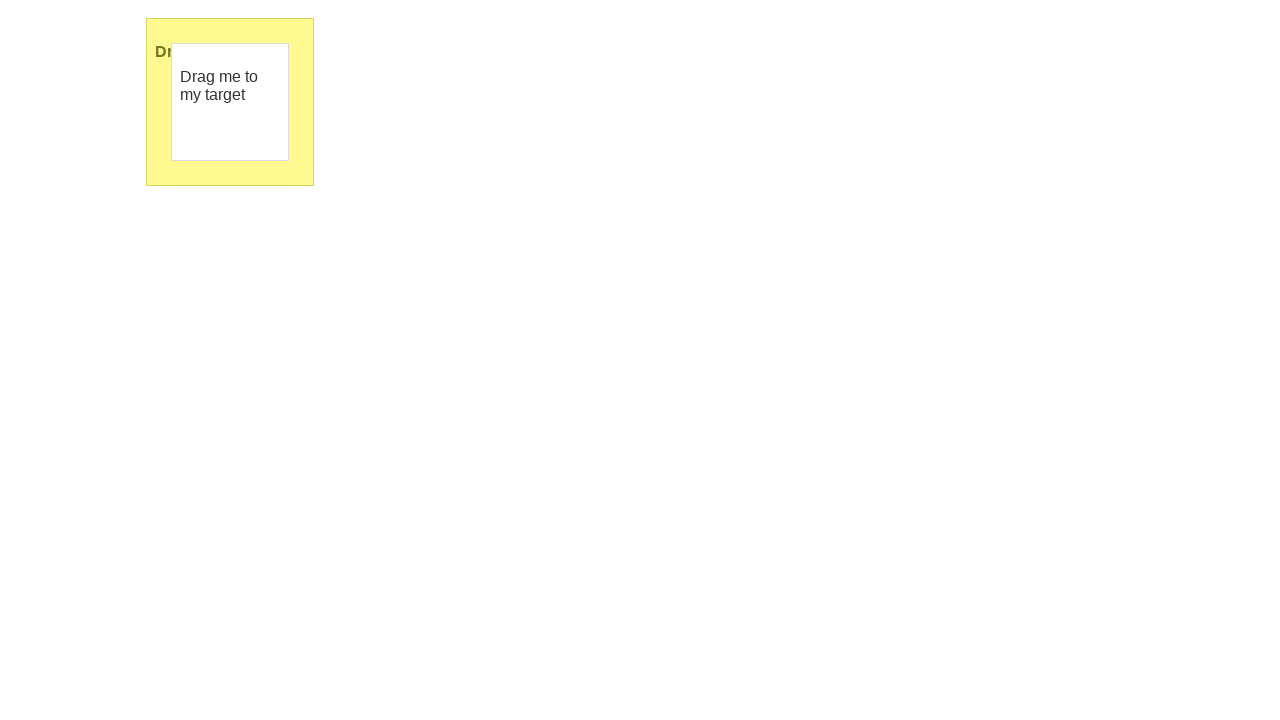

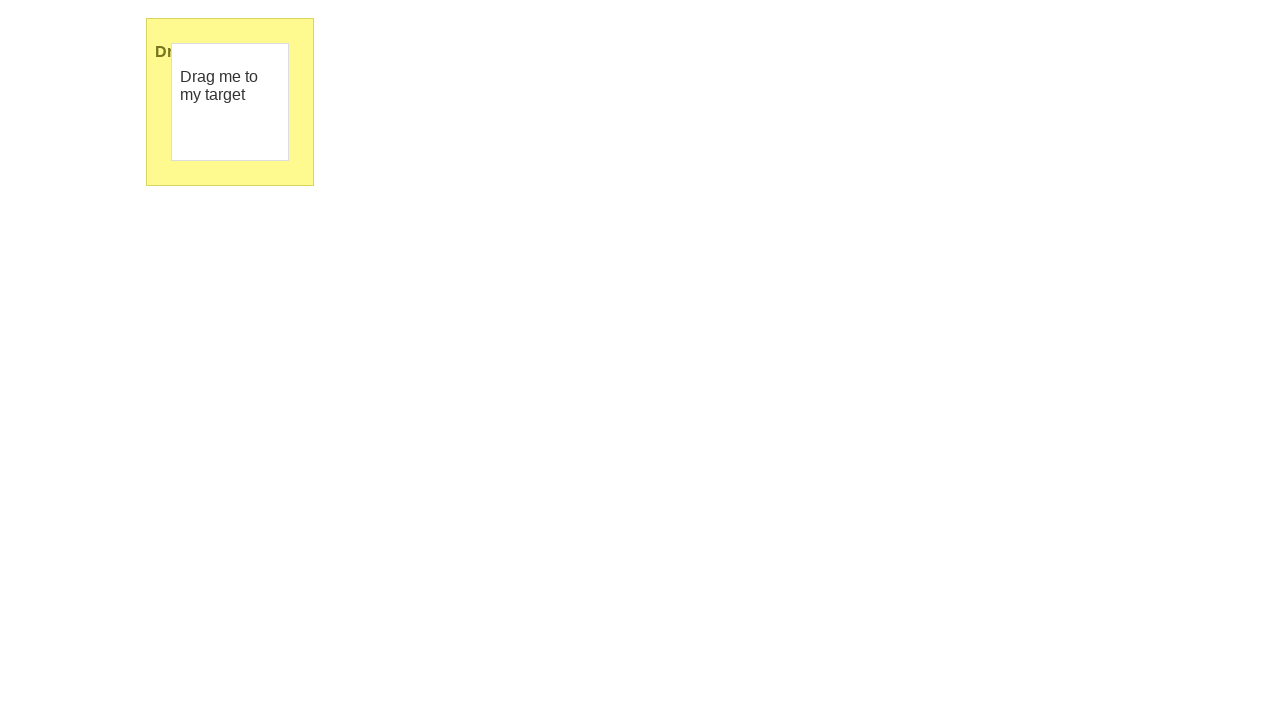